Tests mouse hover functionality over the Handbags menu item

Starting URL: https://www.macys.com/

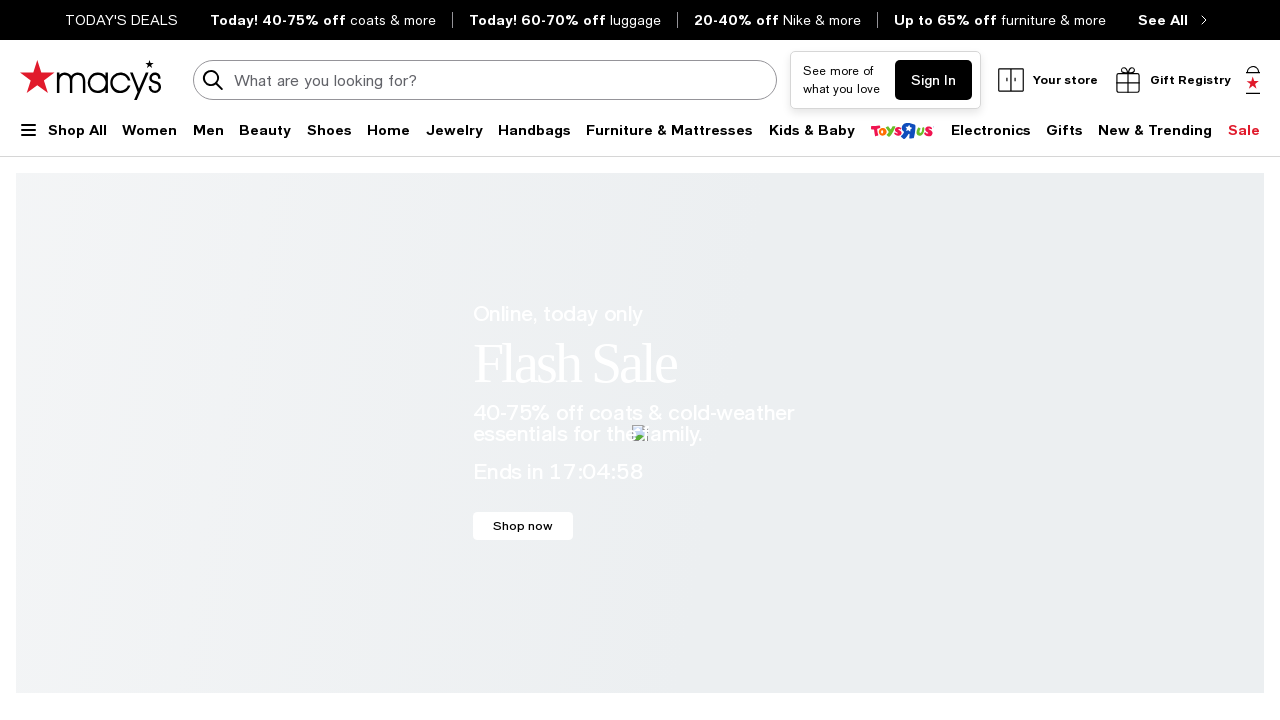

Navigated to Macy's homepage
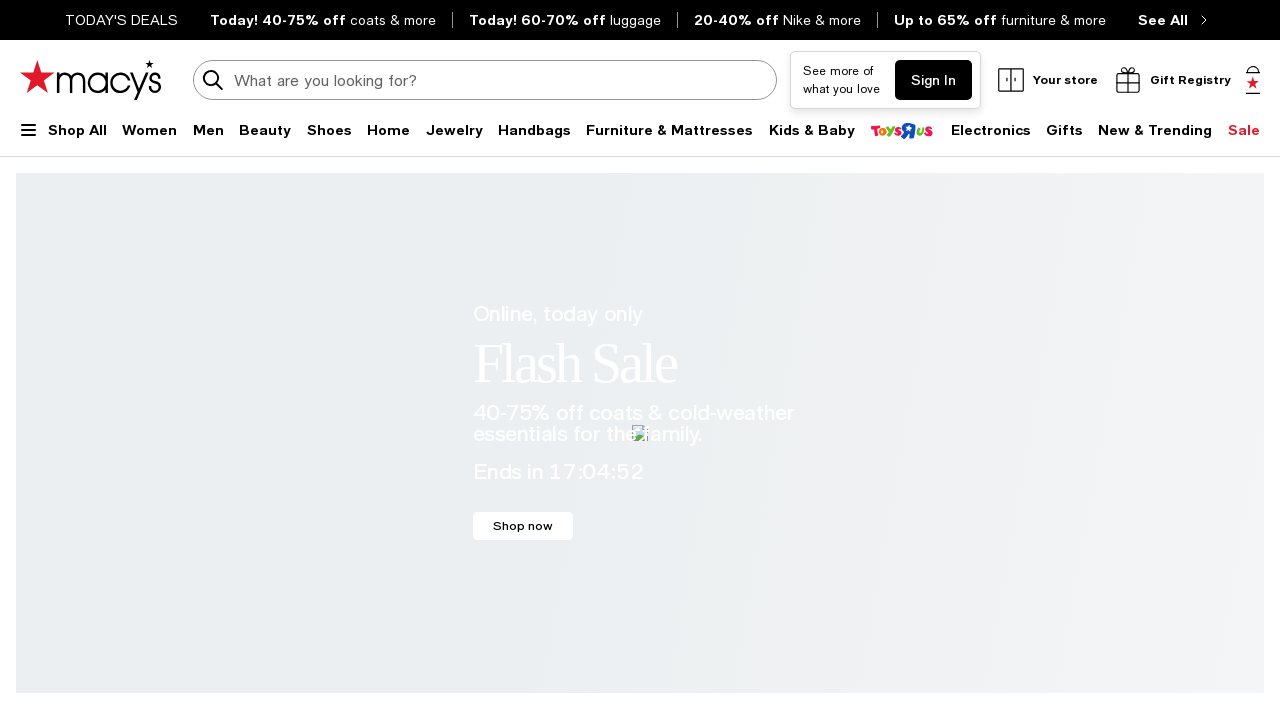

Hovered over Handbags menu item at (534, 130) on xpath=//span[text()='Handbags']
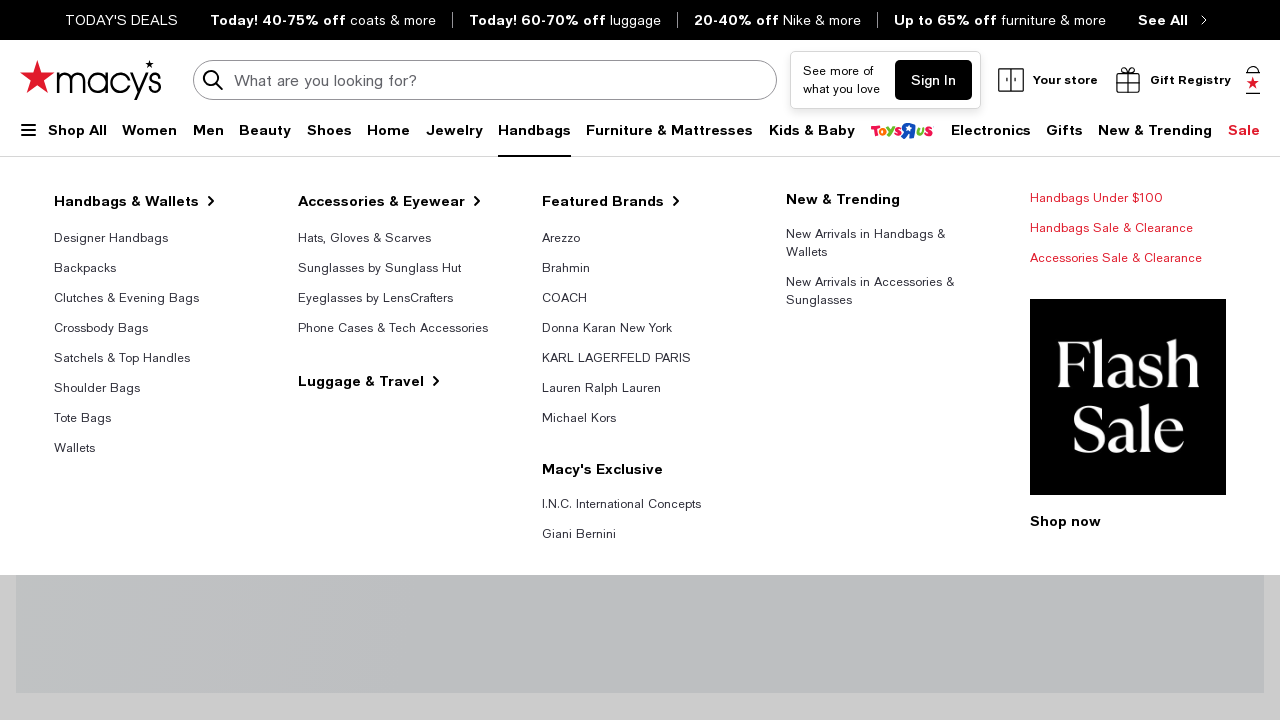

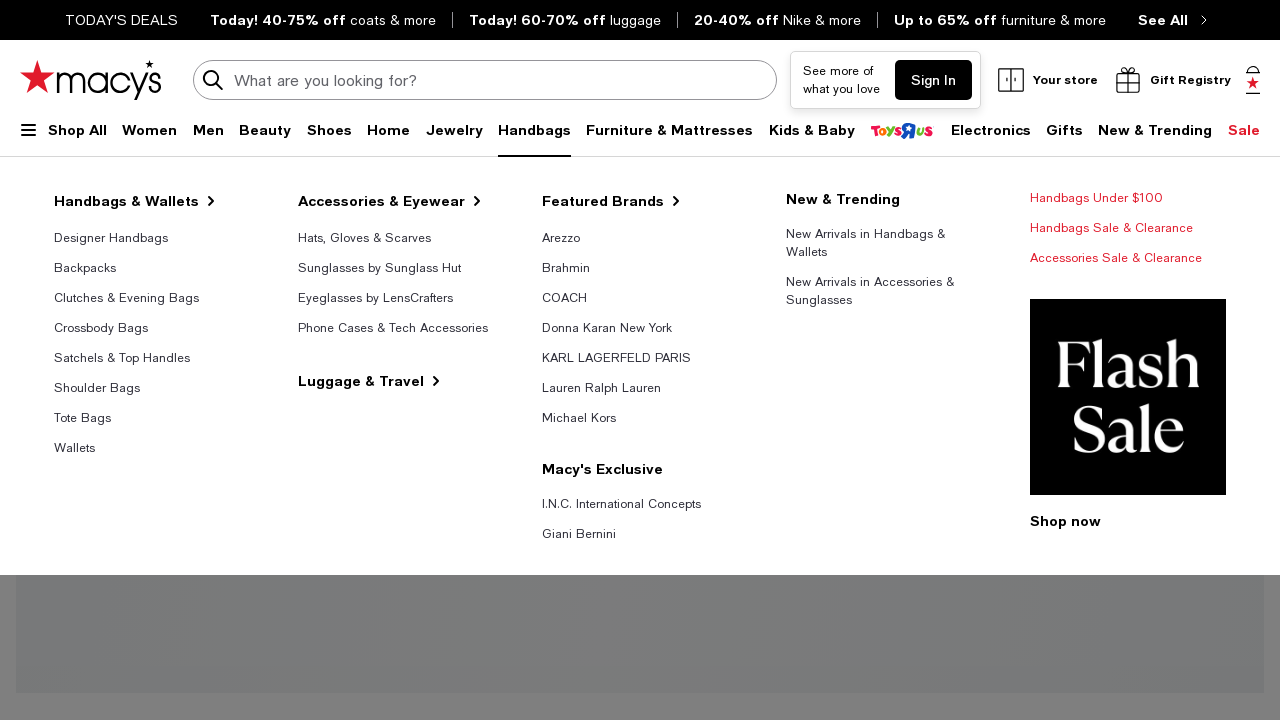